Reads a value from the page, calculates a mathematical result using logarithm and sine functions, enters the result into an answer field, and submits the form

Starting URL: http://suninjuly.github.io/redirect_page.html

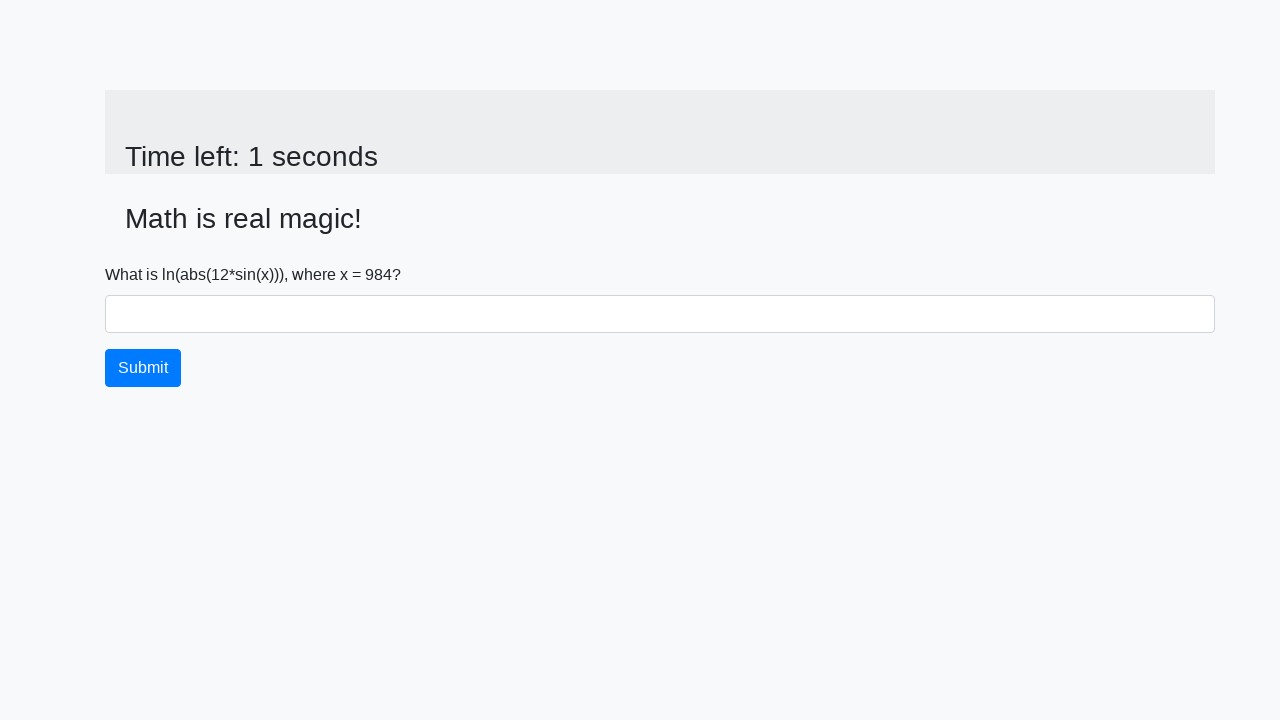

Retrieved input value from #input_value element
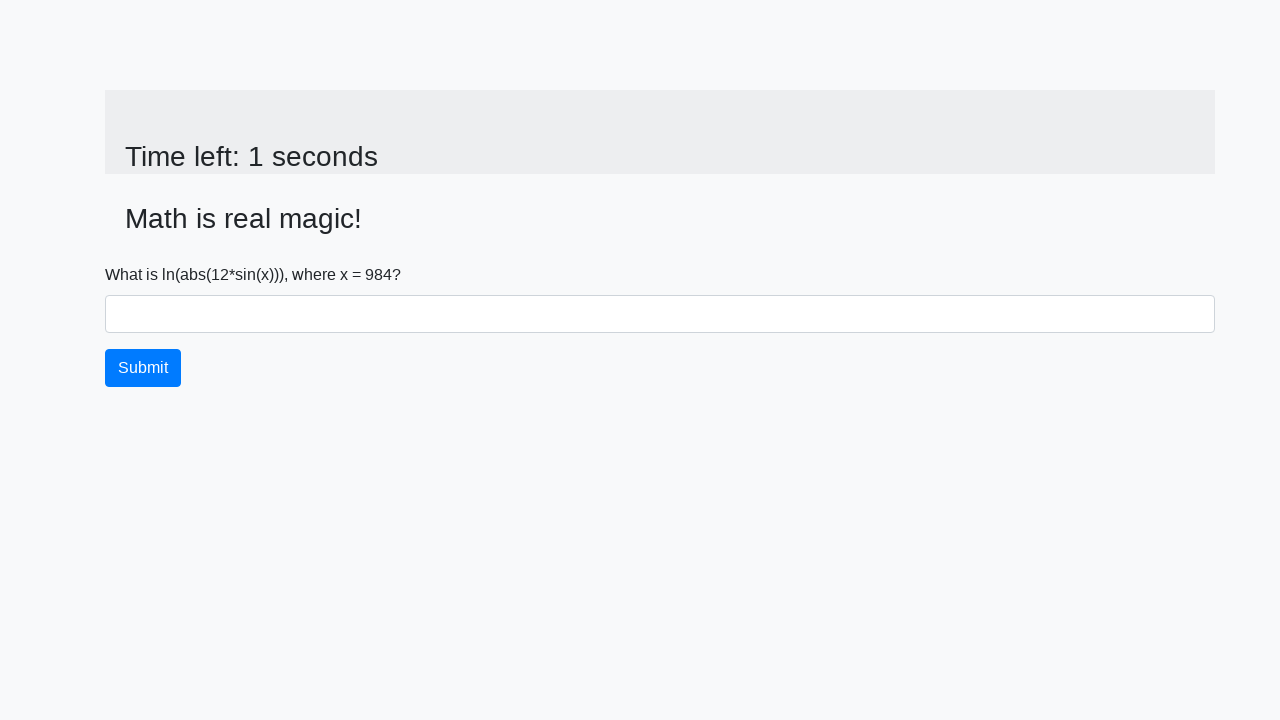

Calculated mathematical result using logarithm and sine functions: 2.0228048860708125
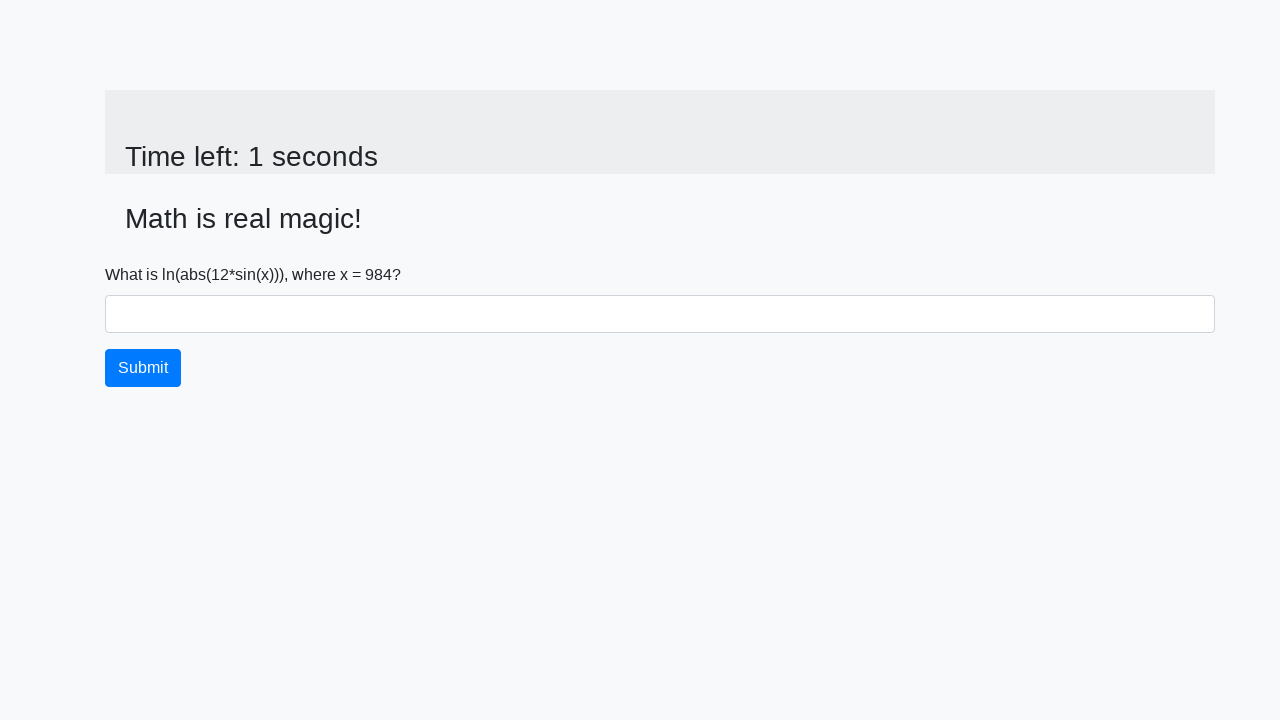

Entered calculated answer '2.0228048860708125' into #answer field on #answer
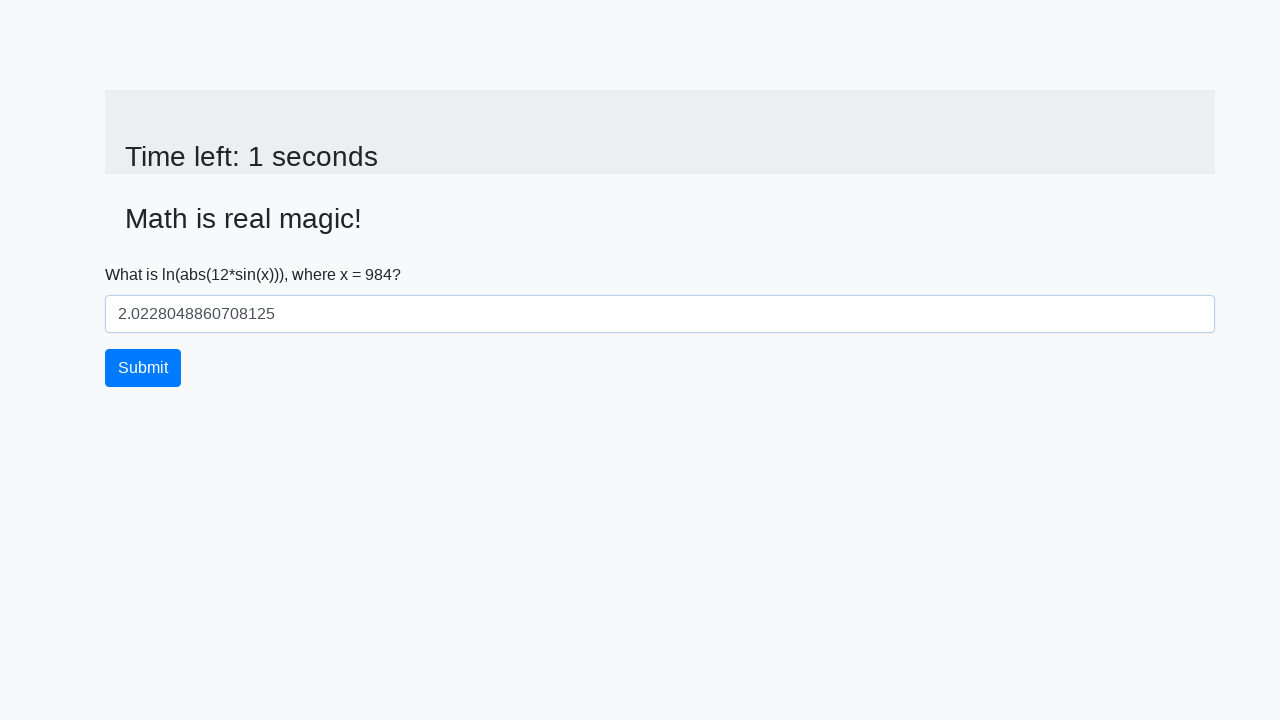

Clicked submit button to submit the form at (143, 368) on [type="submit"]
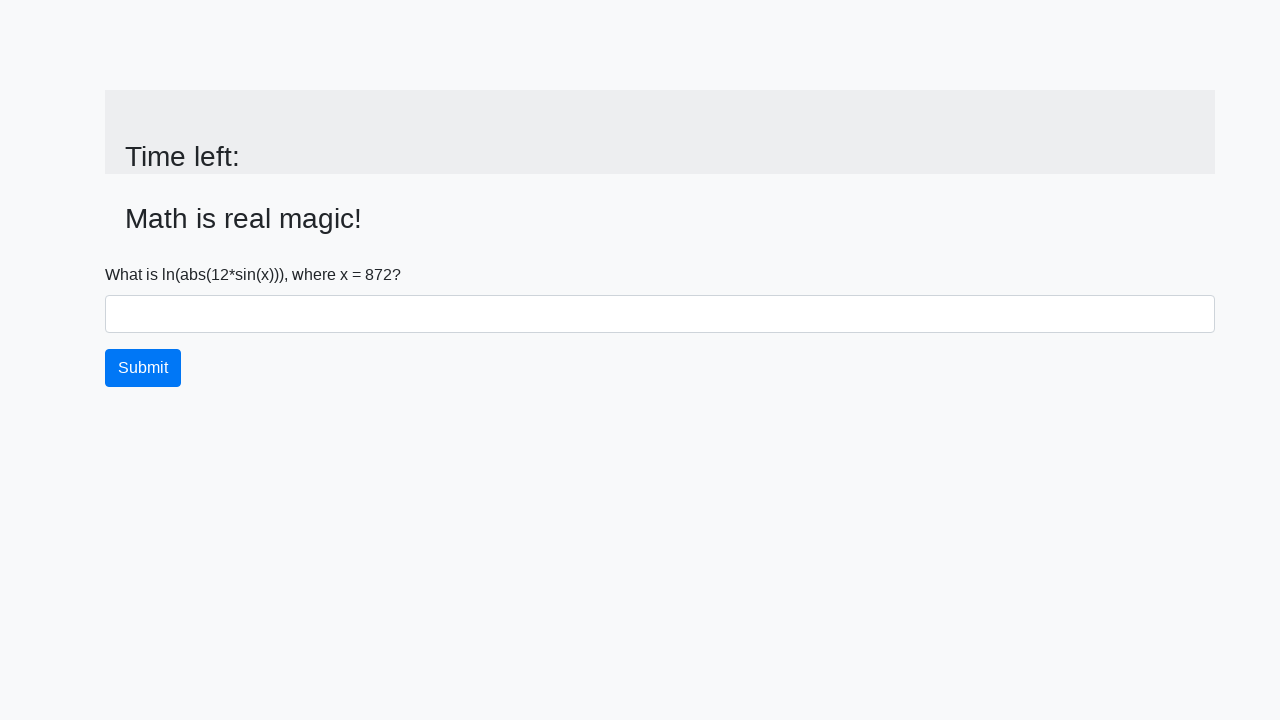

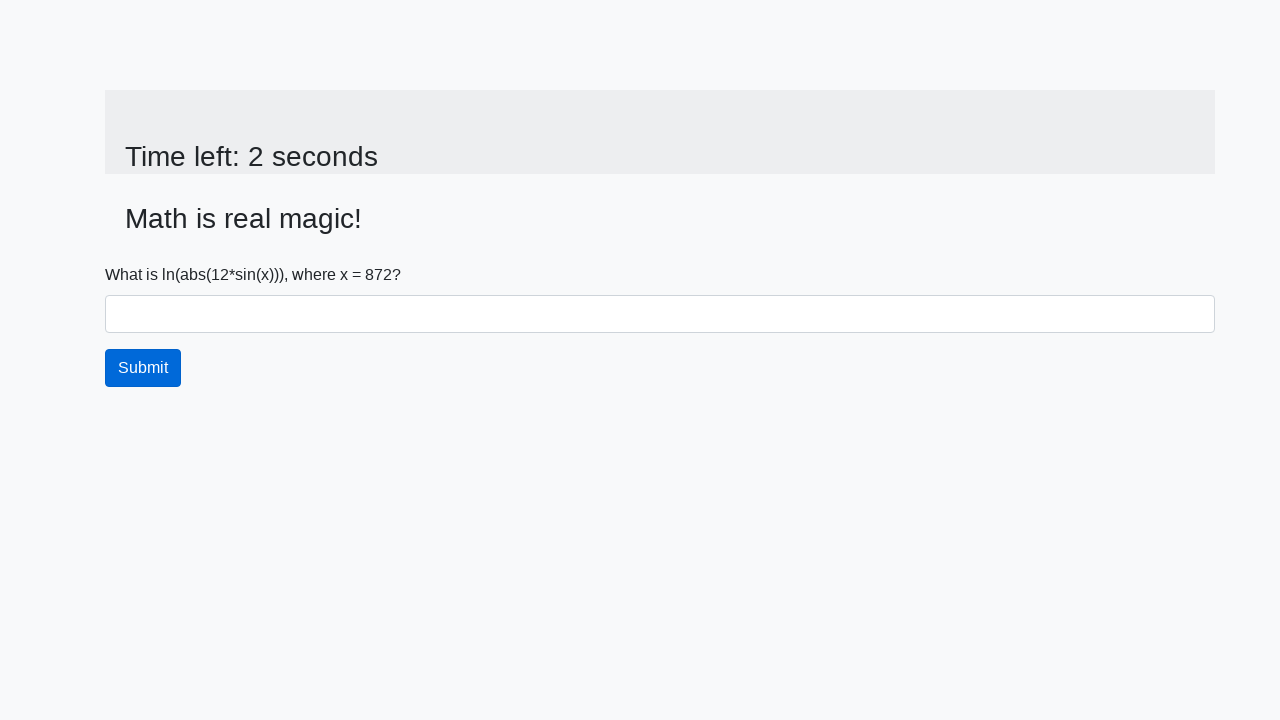